Tests an e-commerce checkout flow by adding multiple products to cart, proceeding to checkout, and completing the order with country selection

Starting URL: https://rahulshettyacademy.com/seleniumPractise/#/

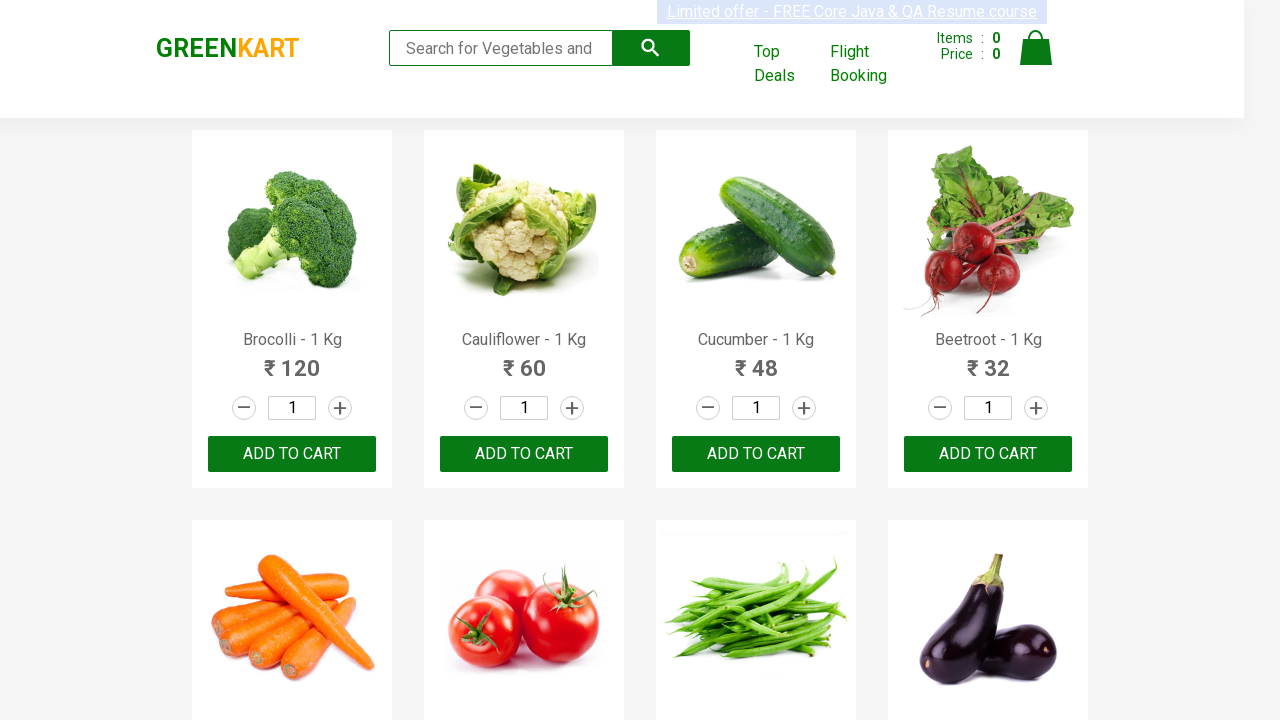

Added Brocolli to cart at (292, 454) on (//div[@class='product-action'])[1]
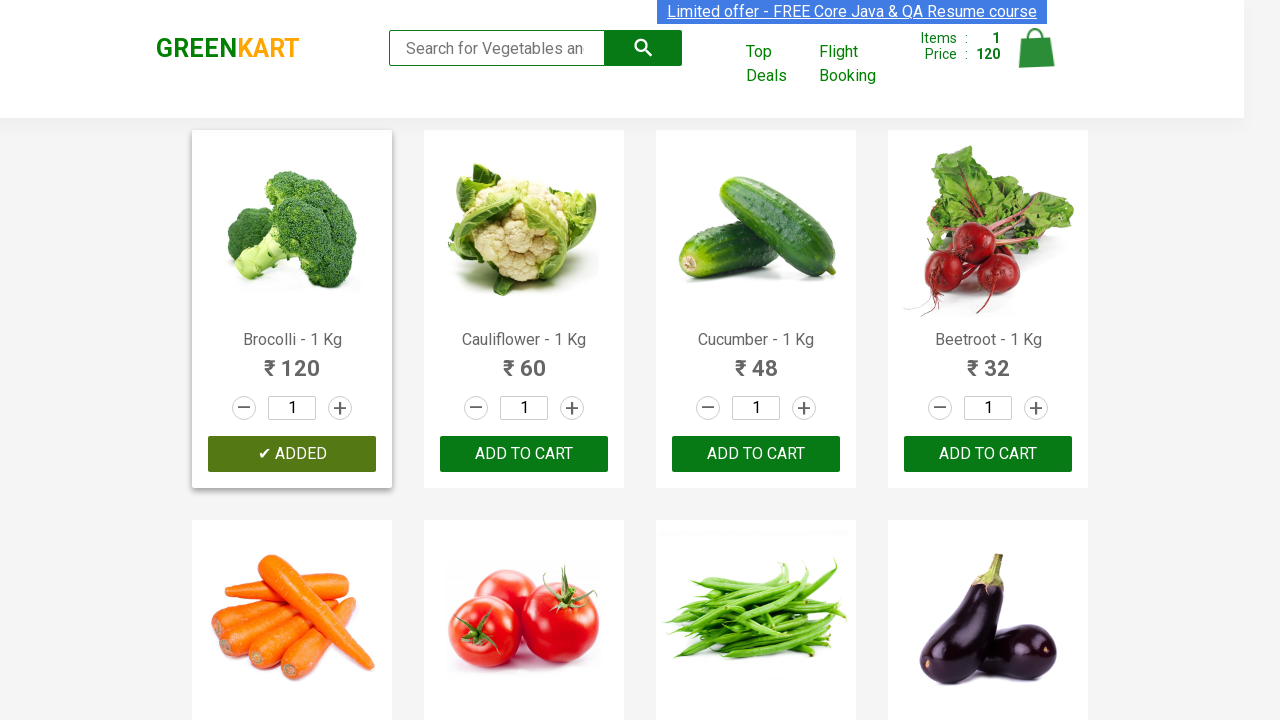

Added Cauliflower to cart at (524, 454) on (//div[@class='product-action'])[2]
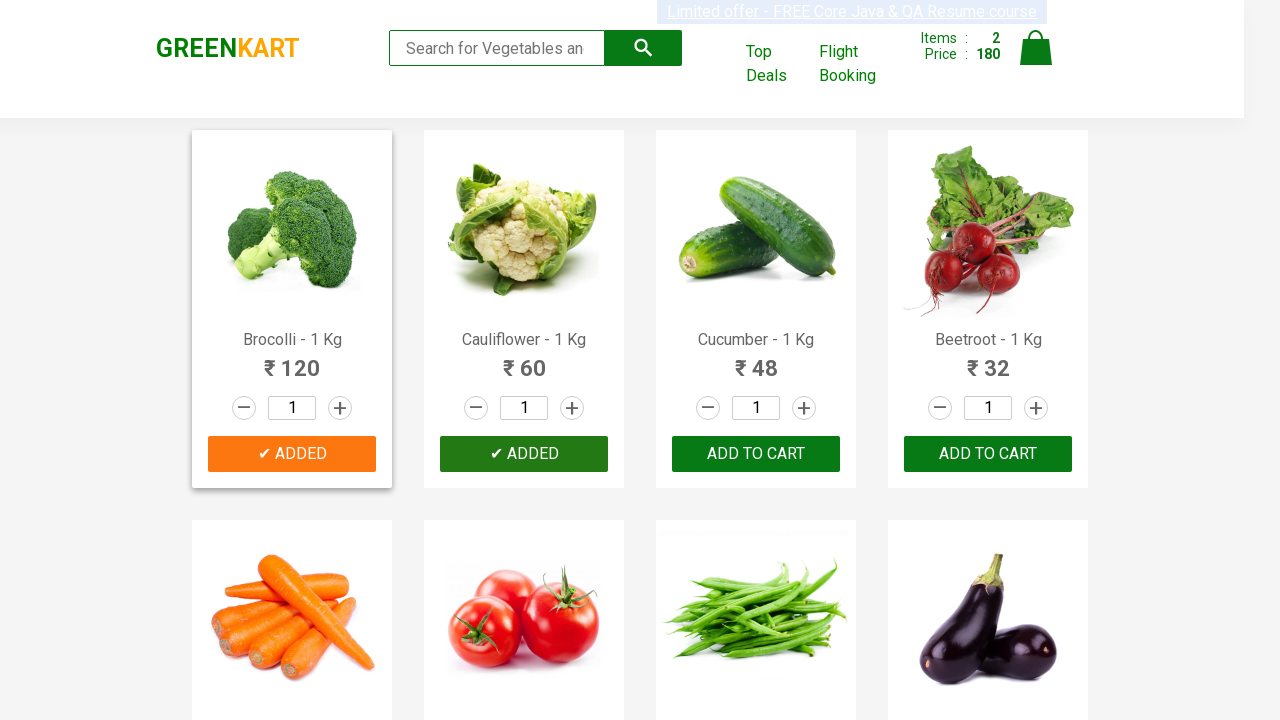

Added Cucumber to cart at (756, 454) on (//div[@class='product-action'])[3]
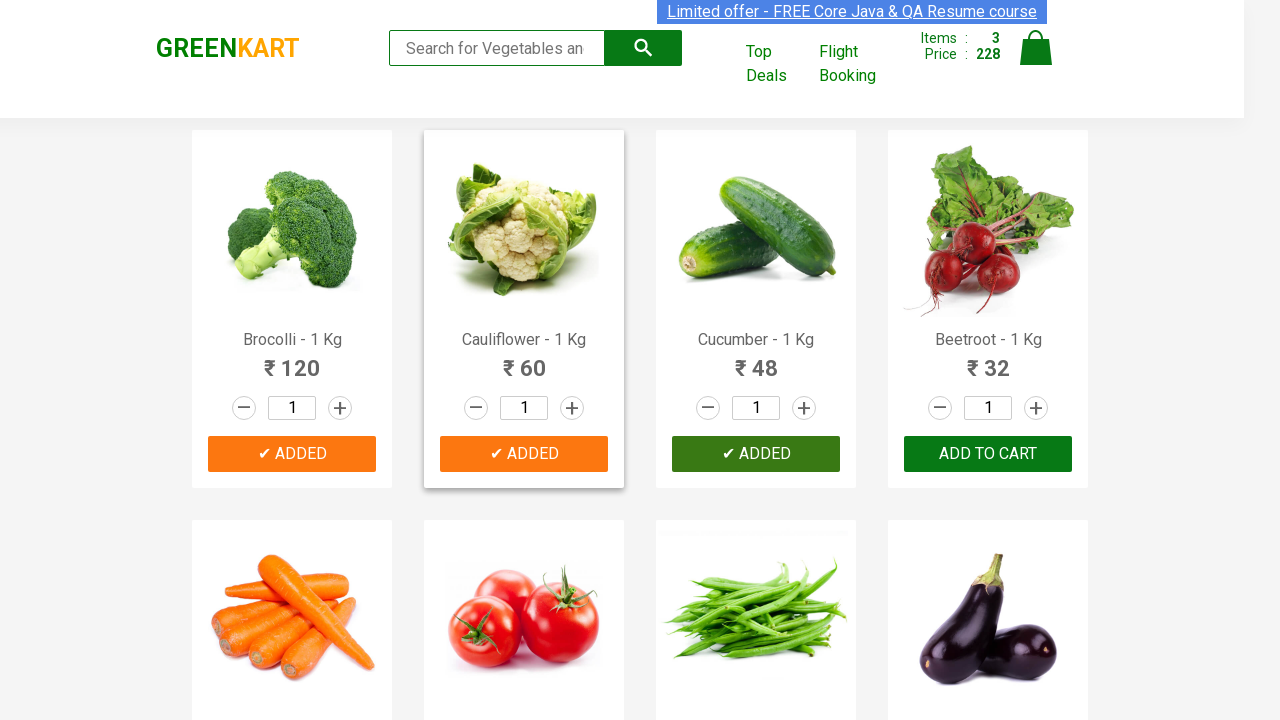

Added Beetroot to cart at (988, 454) on (//div[@class='product-action'])[4]
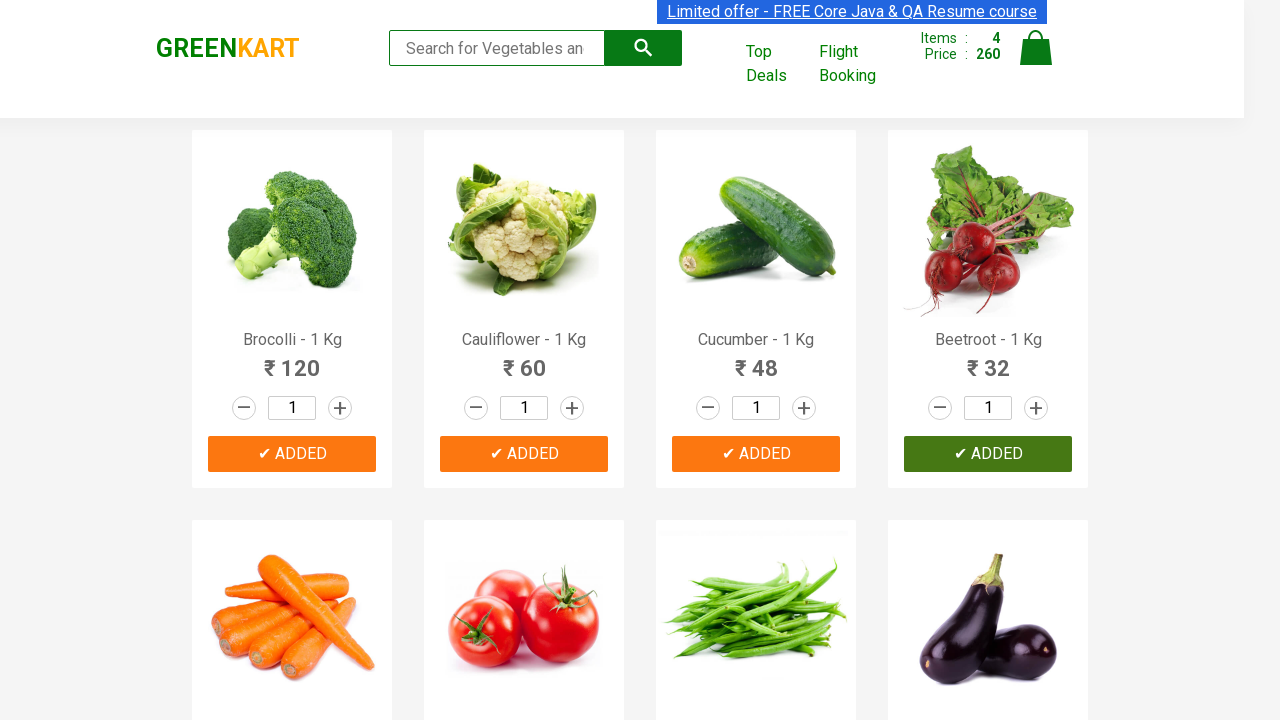

Opened shopping cart at (1036, 59) on (//a[@class='cart-icon'])[1]
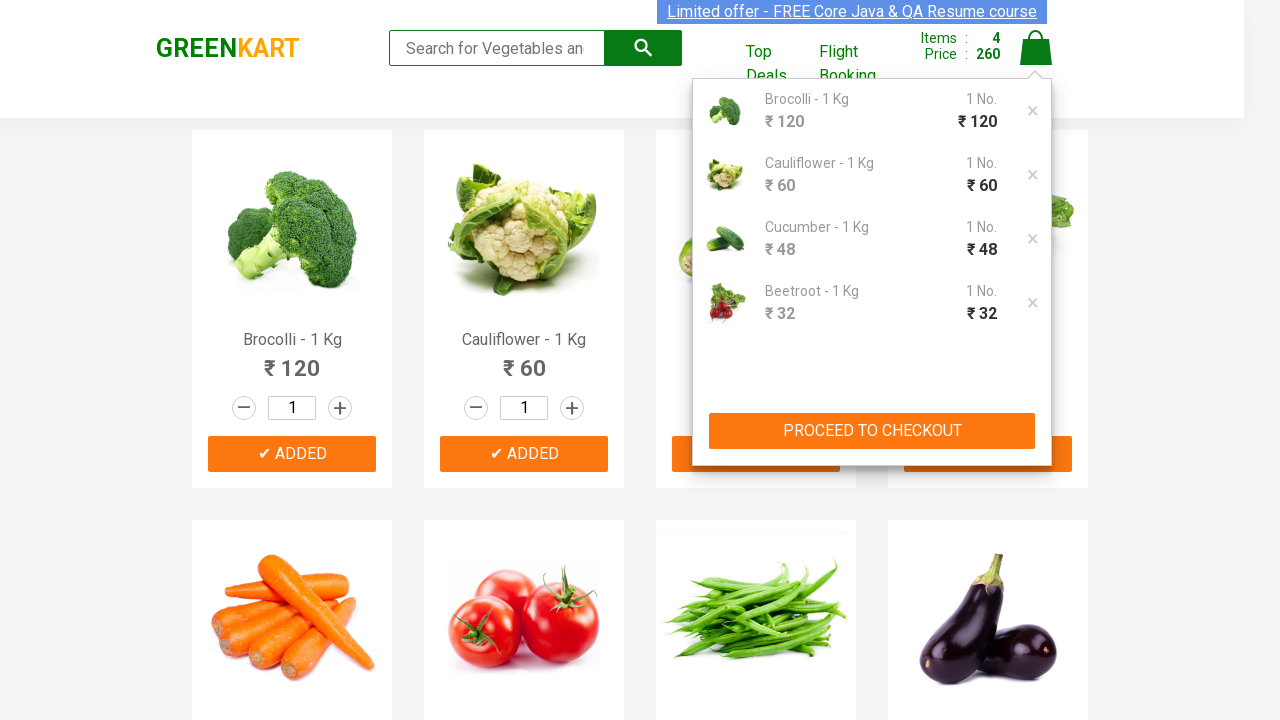

Proceeded to checkout at (872, 431) on xpath=//button[text()='PROCEED TO CHECKOUT']
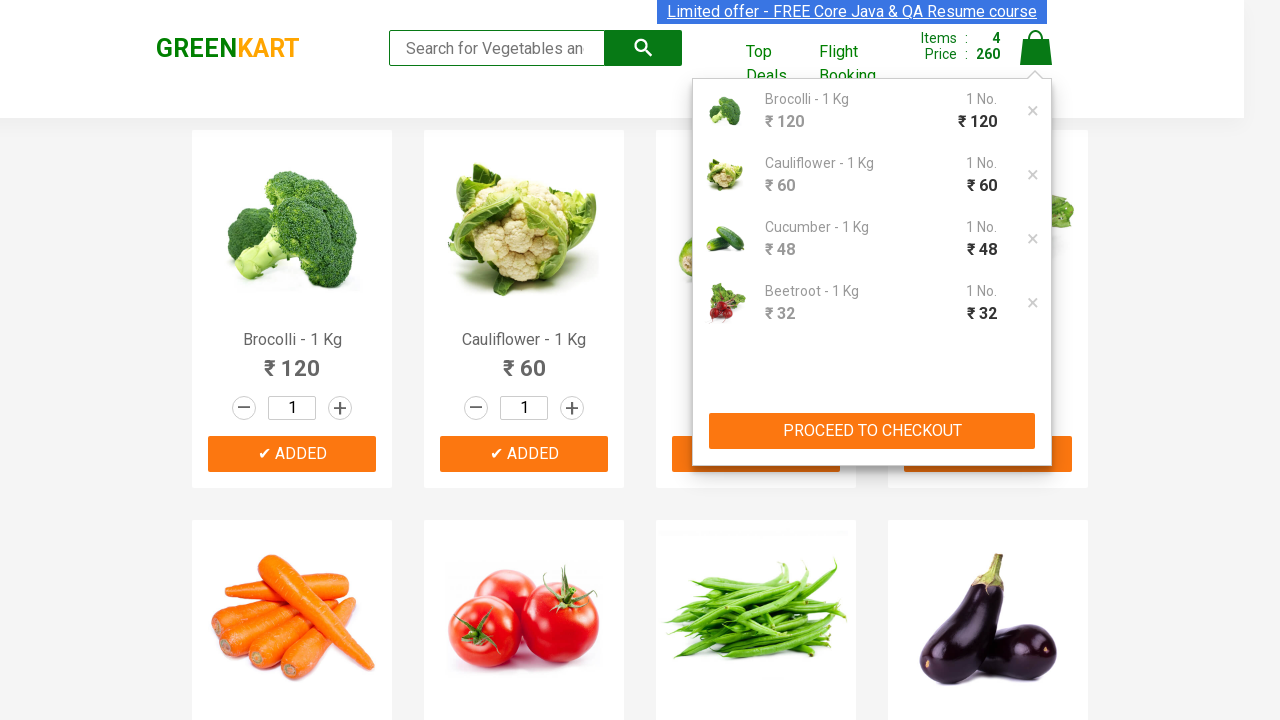

Clicked Place Order button at (1036, 633) on xpath=//button[text()='Place Order']
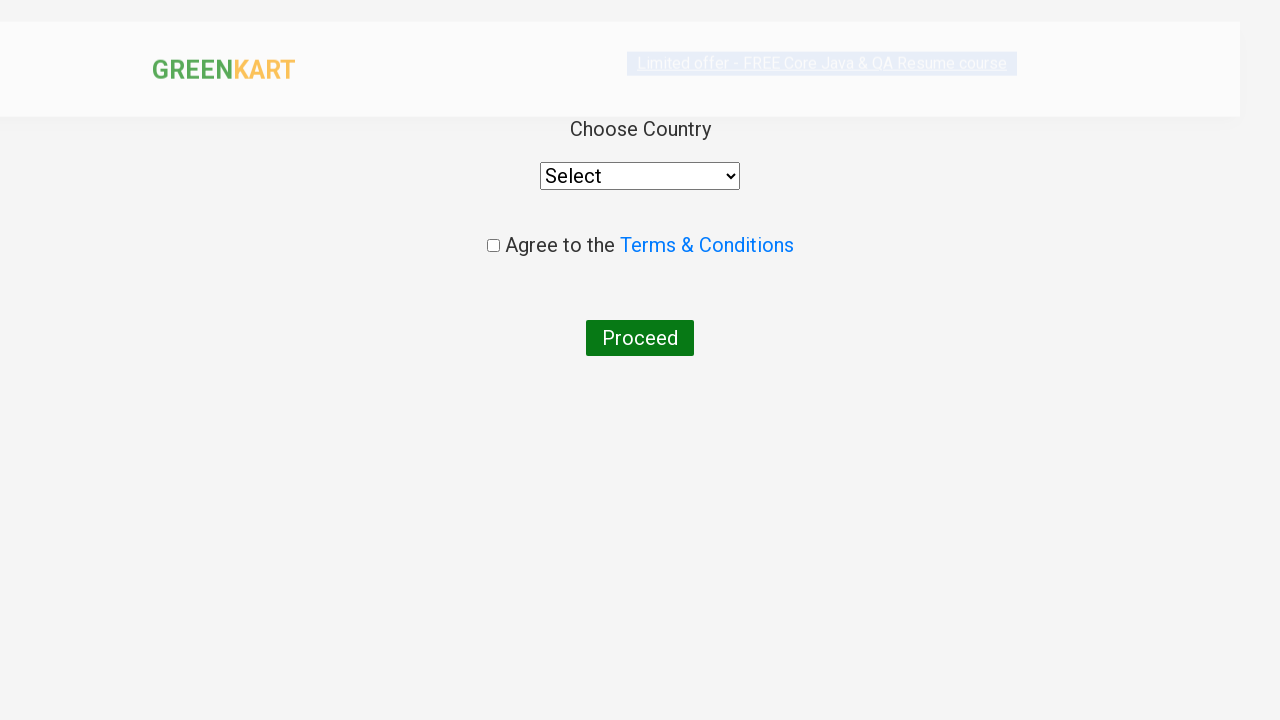

Selected India from country dropdown on select
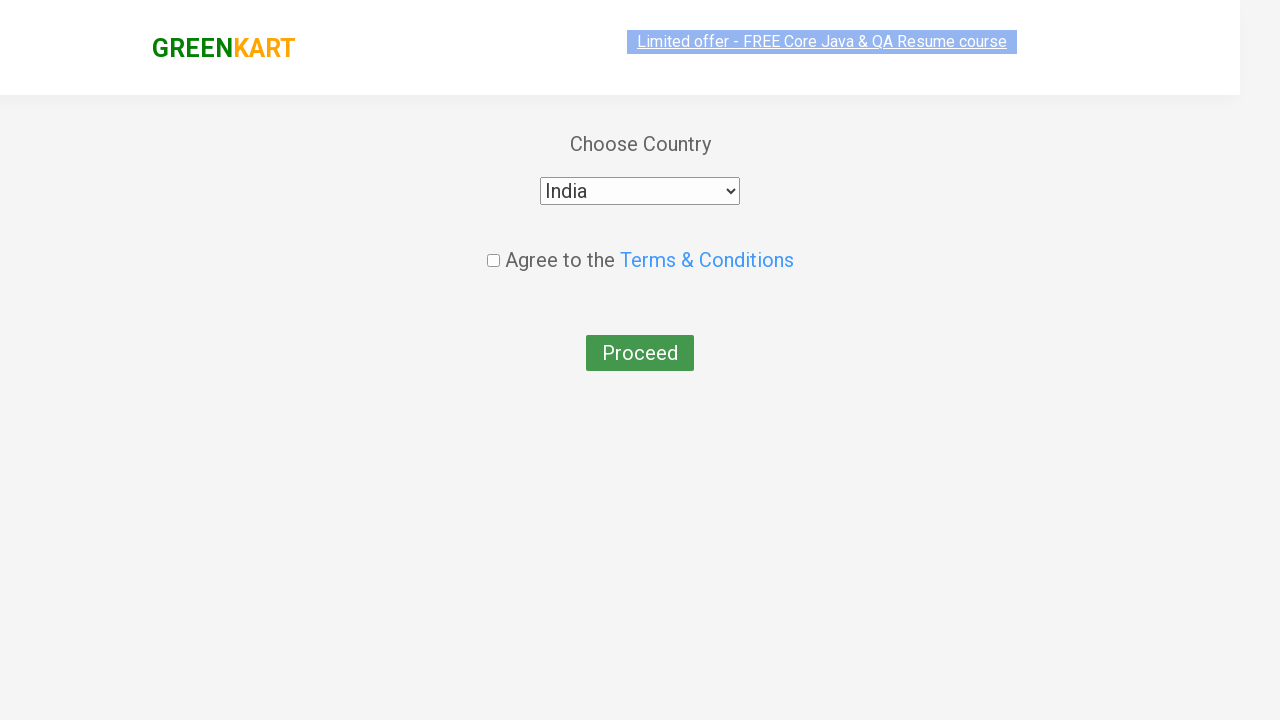

Checked terms and conditions agreement at (493, 246) on xpath=//input[@class='chkAgree']
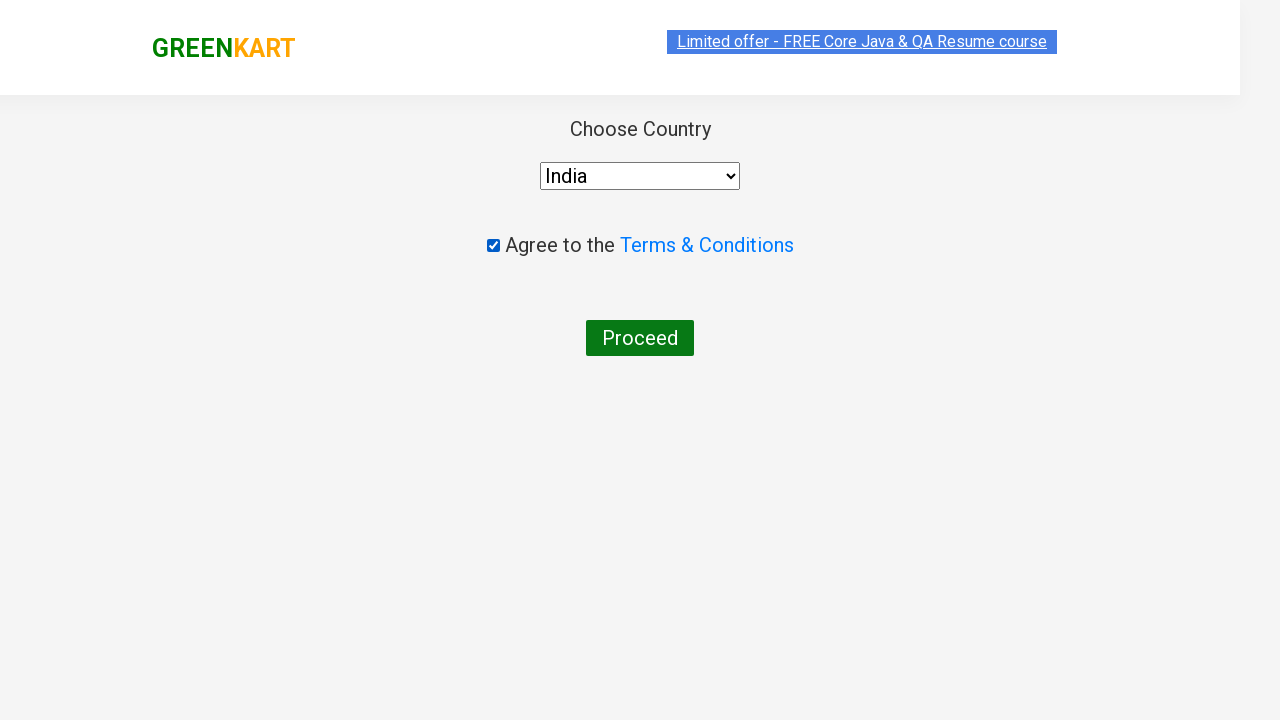

Completed order by clicking Proceed button at (640, 338) on xpath=//button[text()='Proceed']
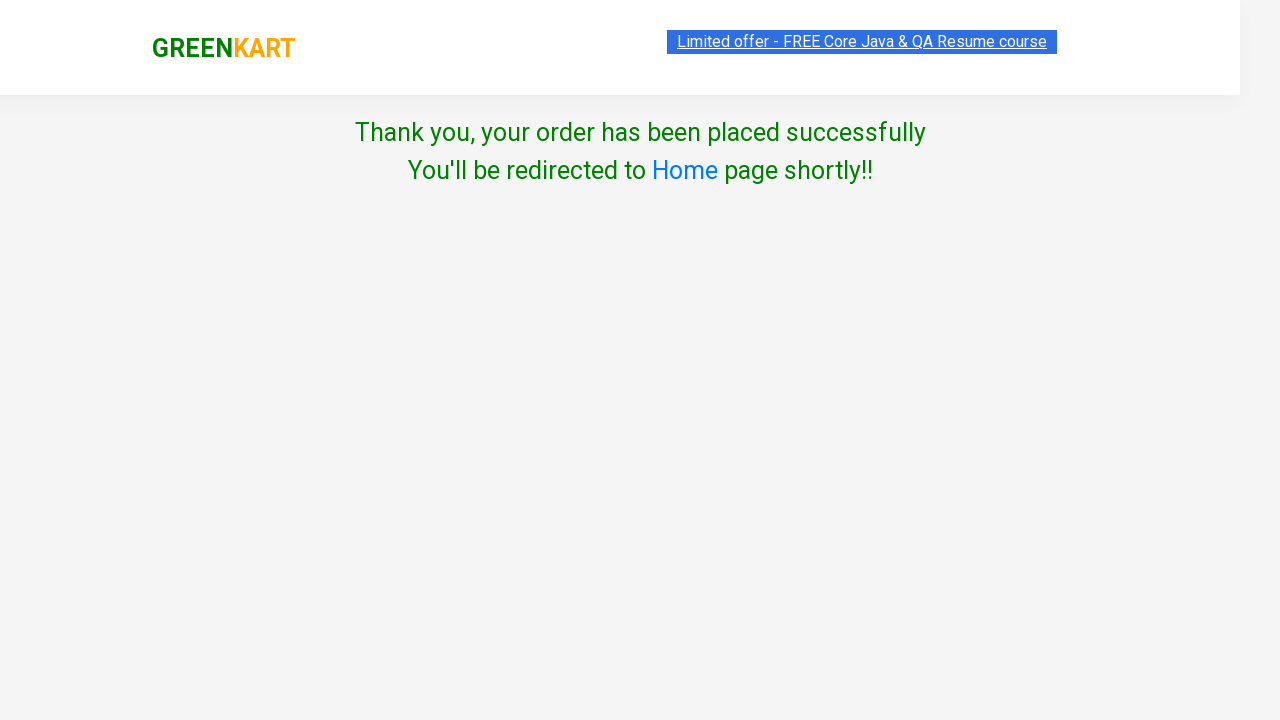

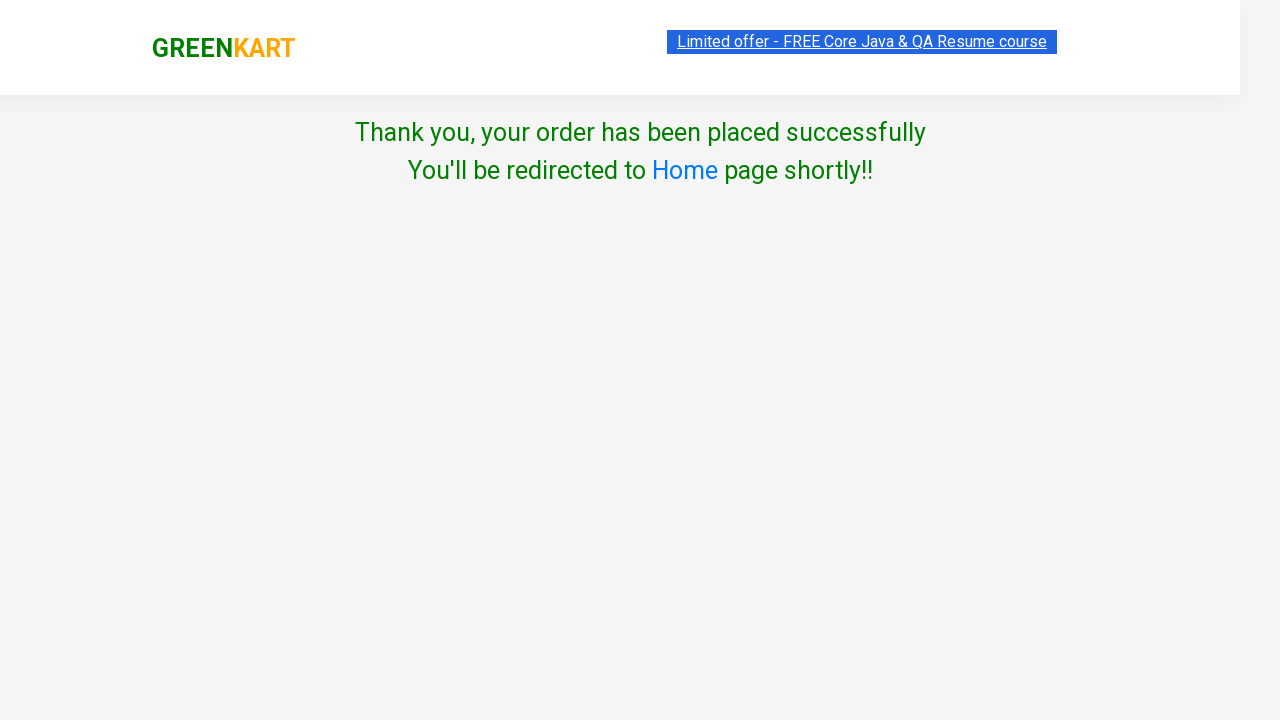